Tests a slow calculator web application by setting a delay timer, performing an addition operation (7 + 8), waiting for the calculation to complete, and verifying the result is displayed.

Starting URL: https://bonigarcia.dev/selenium-webdriver-java/slow-calculator.html

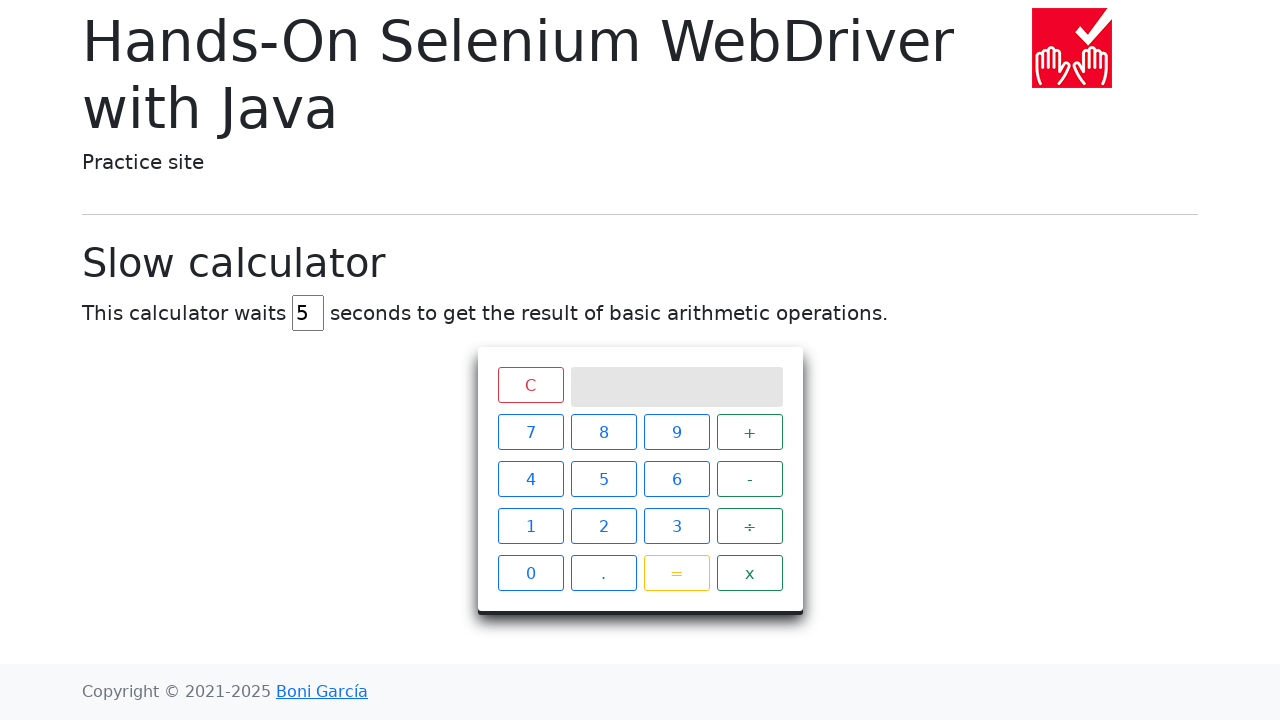

Located delay input field
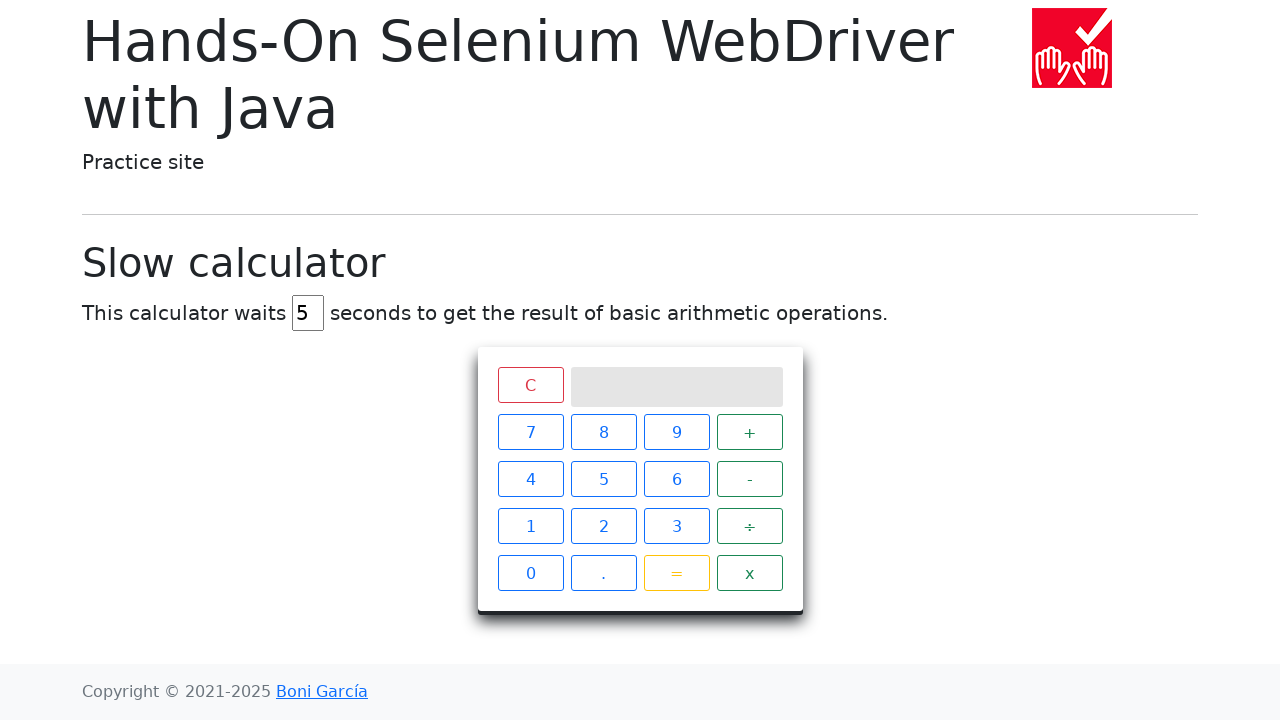

Cleared delay input field on xpath=//input[contains(@id, 'delay')]
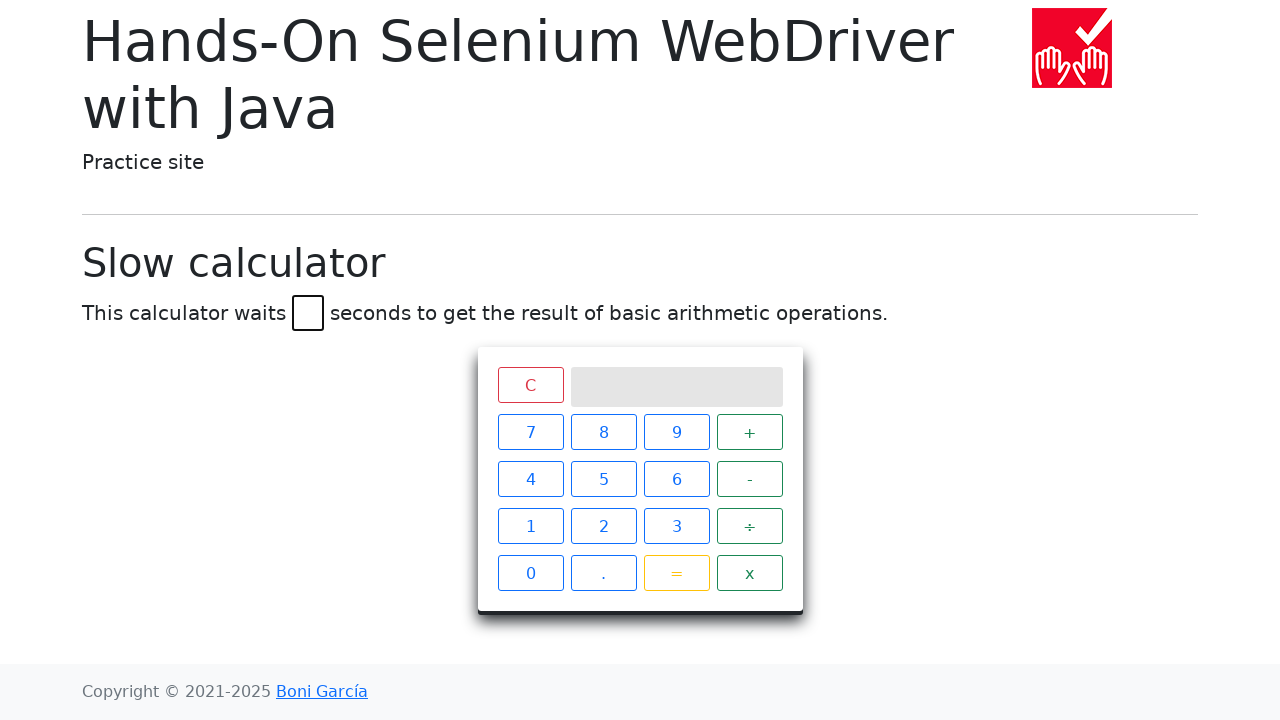

Set delay timer to 45 seconds on xpath=//input[contains(@id, 'delay')]
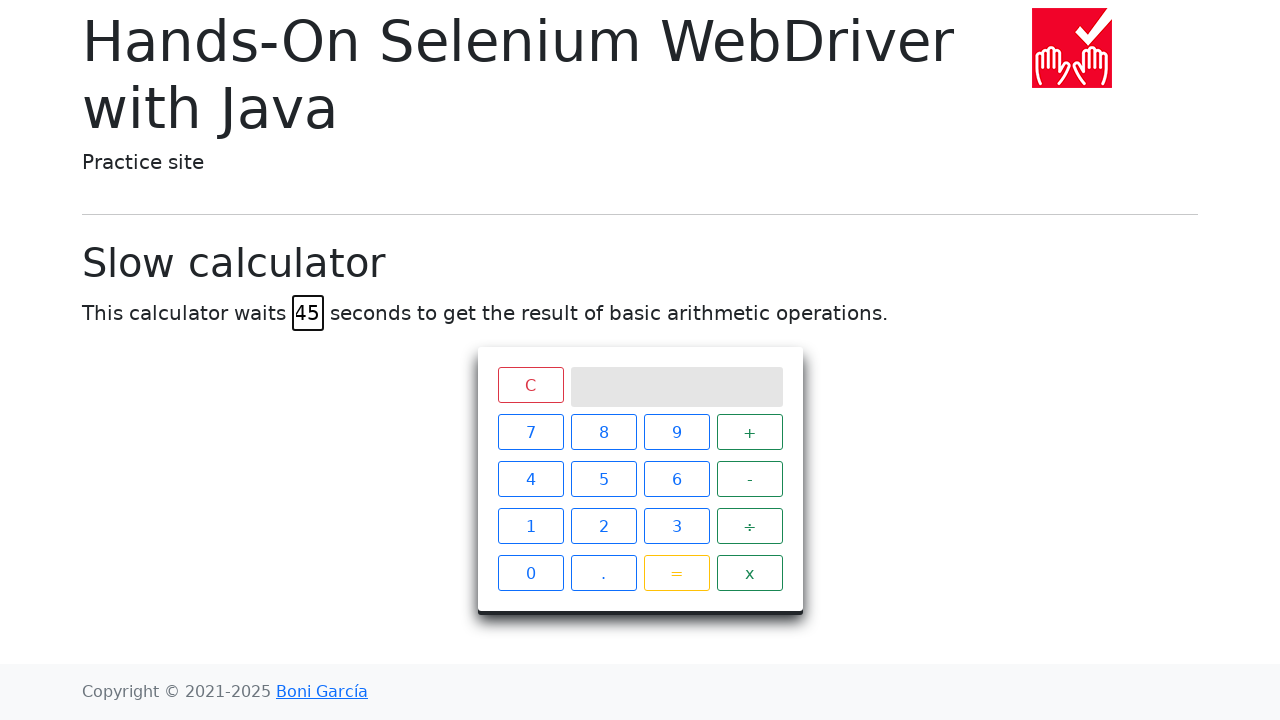

Clicked number 7 at (530, 432) on xpath=//span[text()='7']
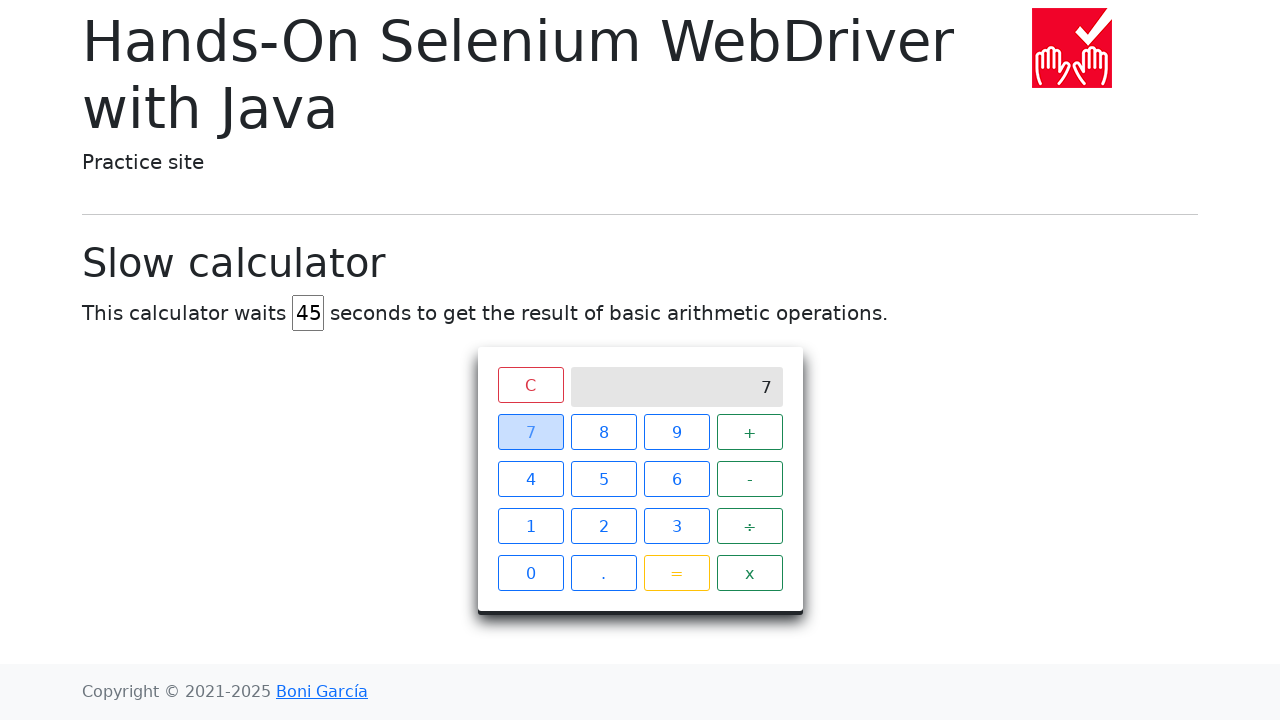

Clicked plus operator at (750, 432) on xpath=//span[text()='+']
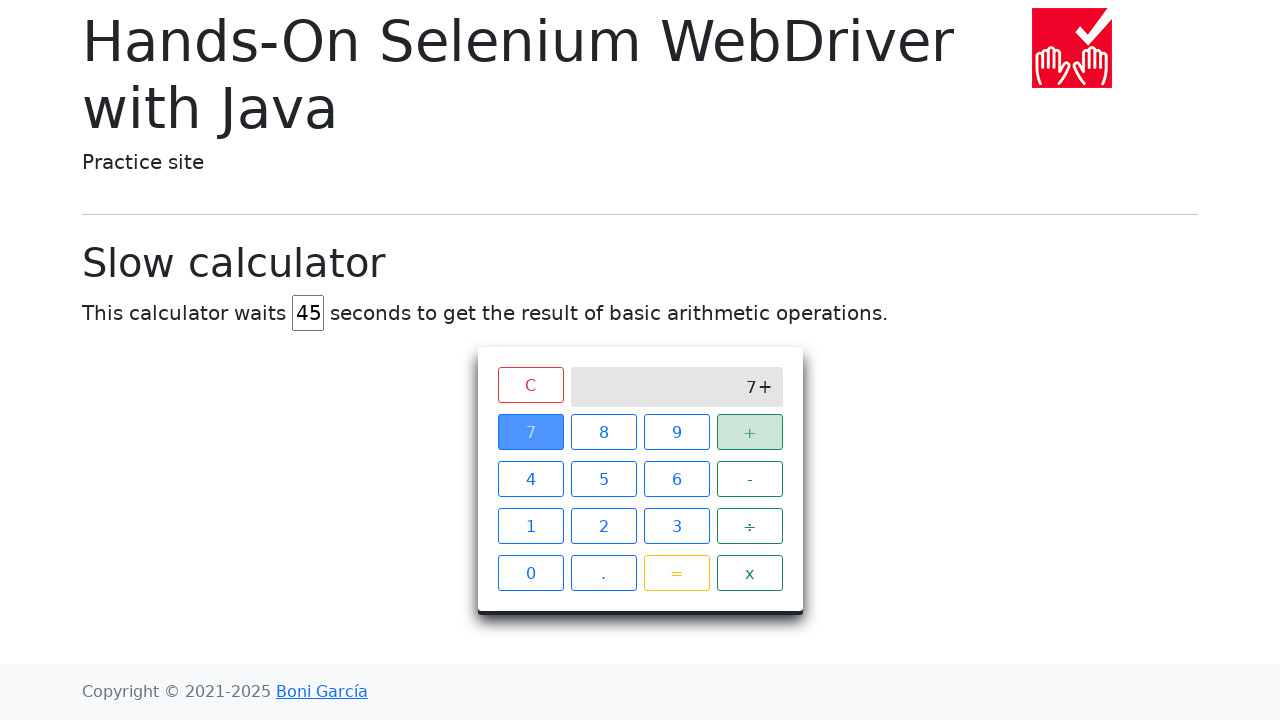

Clicked number 8 at (604, 432) on xpath=//span[text()='8']
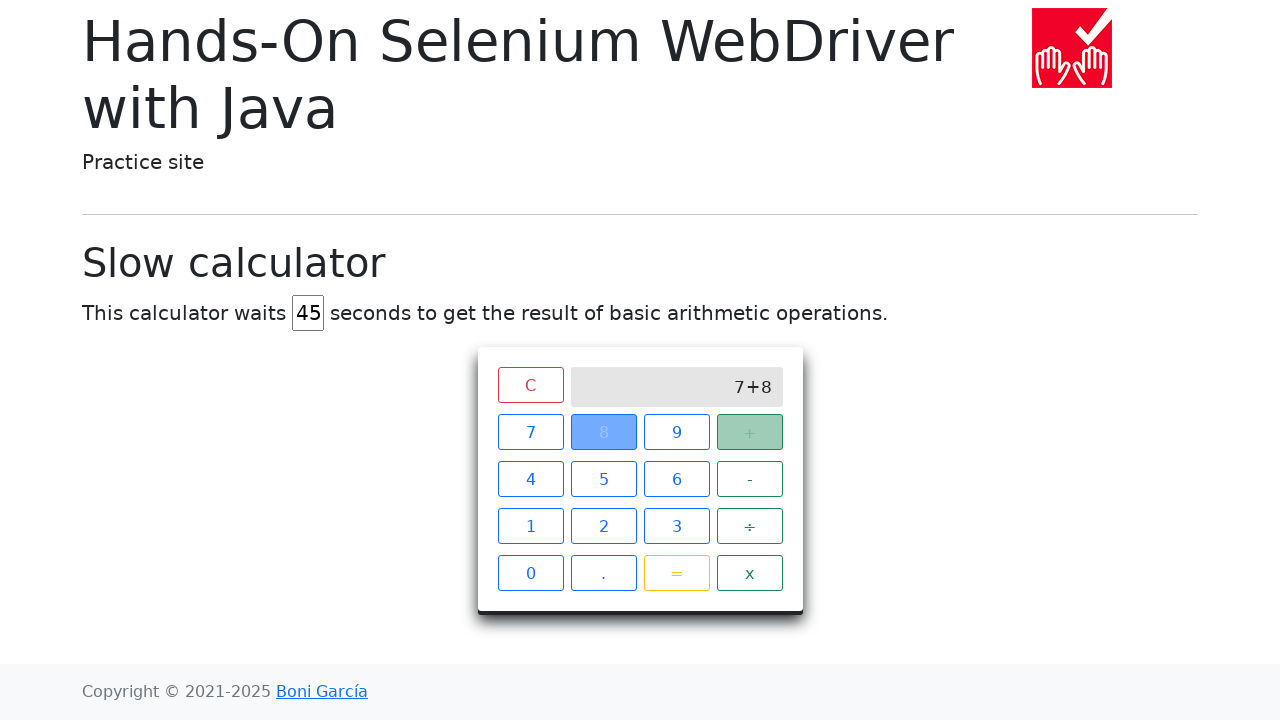

Clicked equals button to perform calculation at (676, 573) on xpath=//span[text()='=']
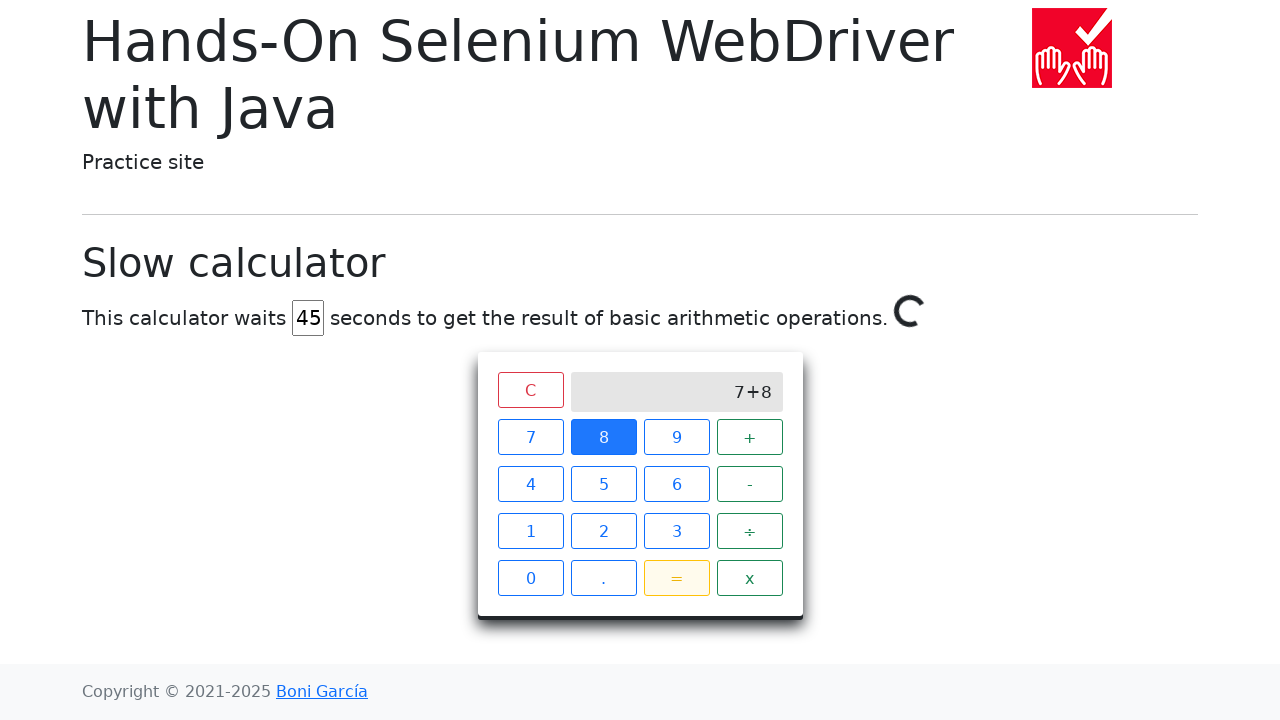

Waited 45 seconds for slow calculation to complete
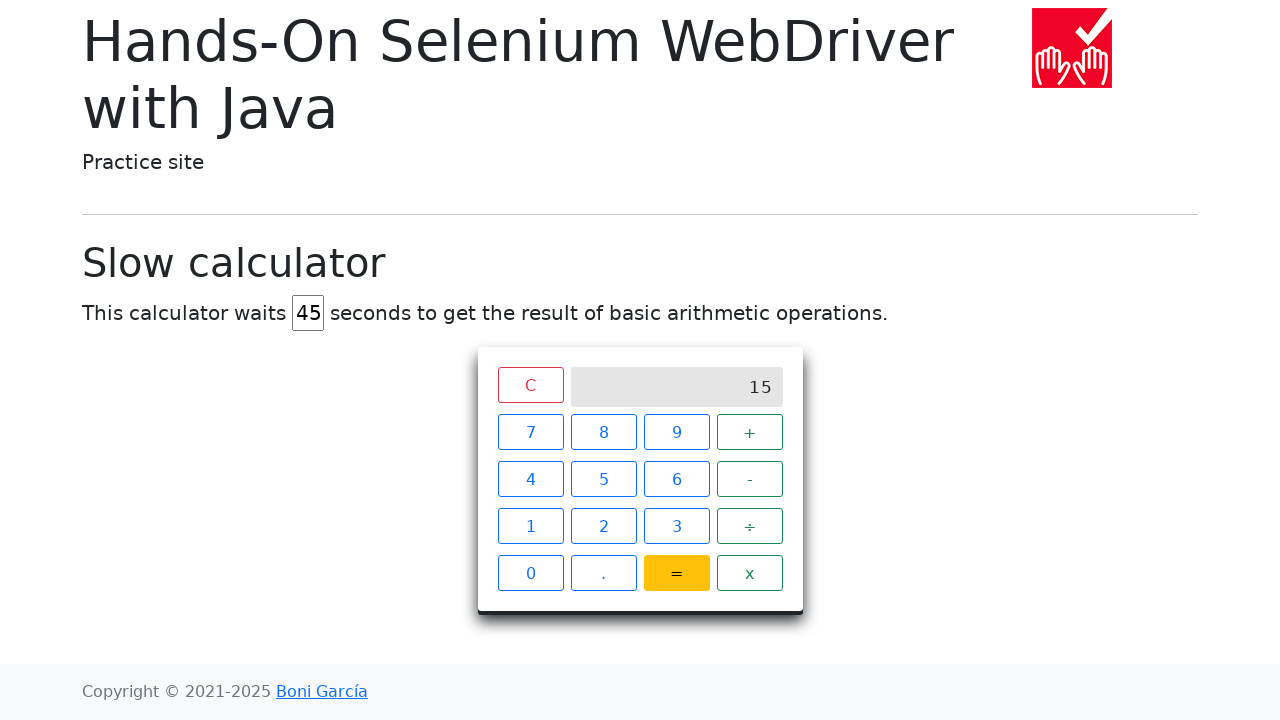

Verified result is displayed on calculator screen
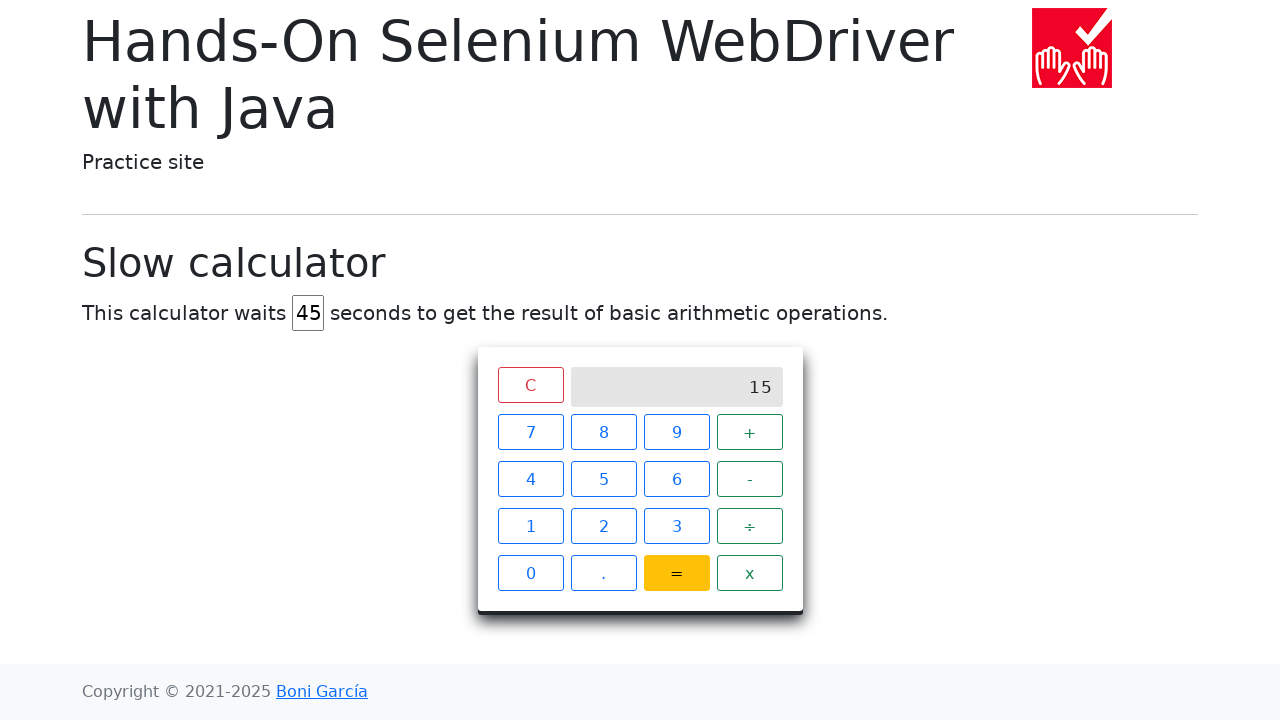

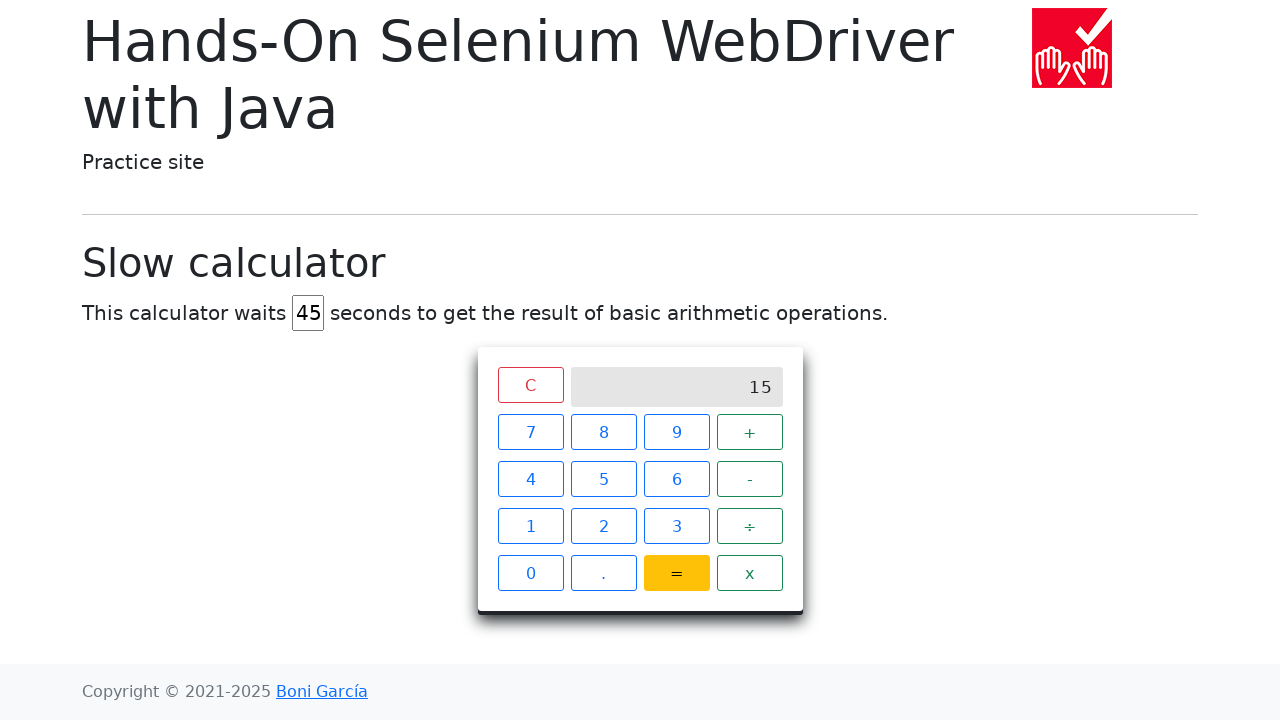